Tests dropdown handling functionality by interacting with a skills dropdown, checking its properties, and selecting an option by visible text

Starting URL: https://demo.automationtesting.in/Register.html

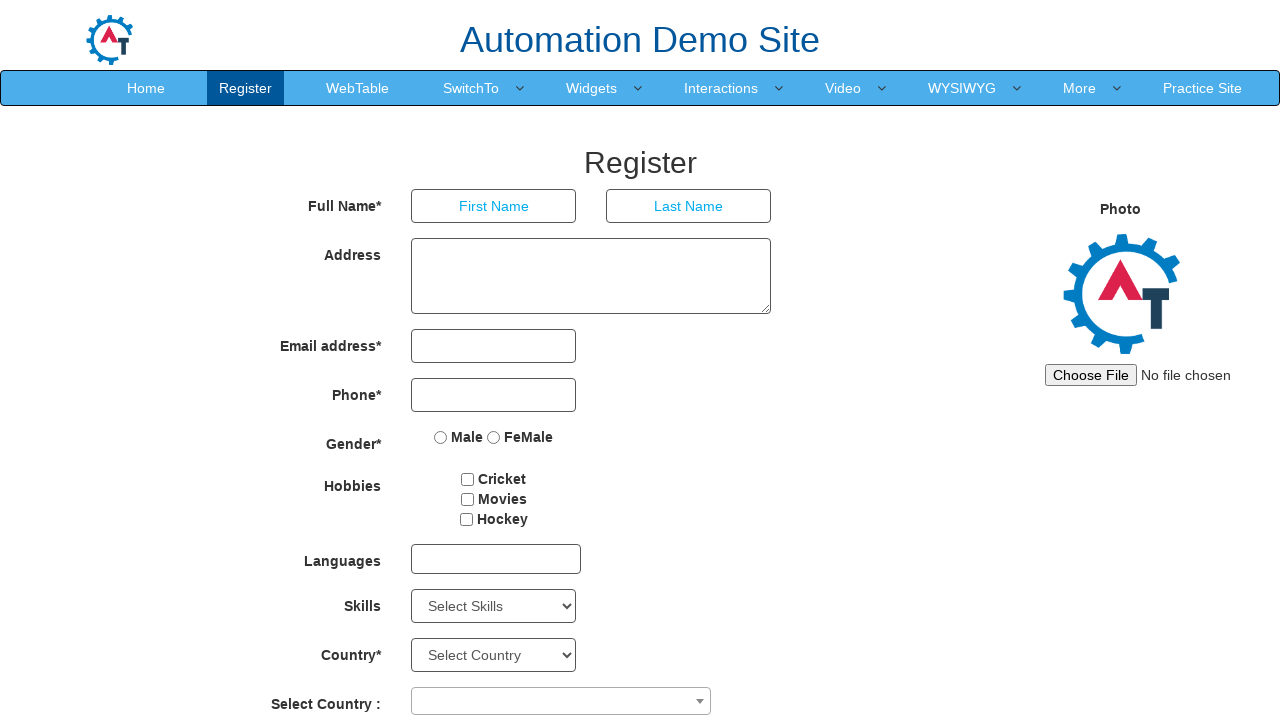

Waited for skills dropdown to be visible
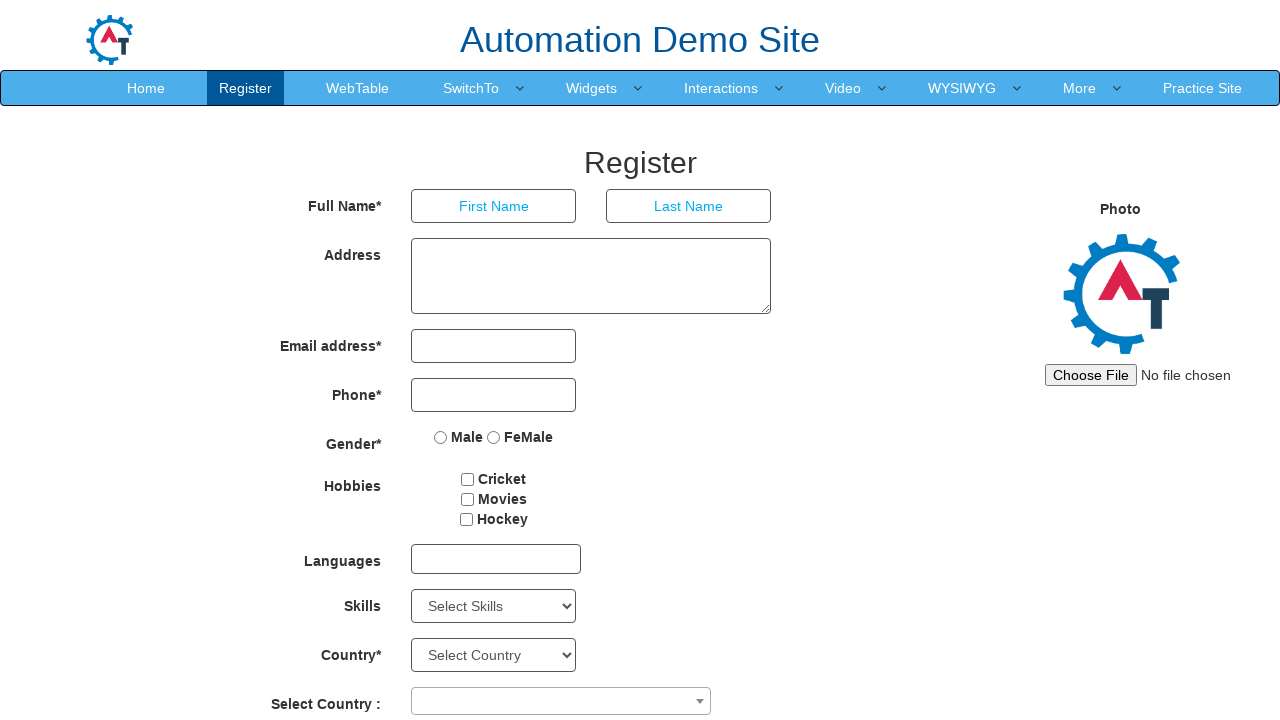

Selected 'Adobe Photoshop' from skills dropdown on #Skills
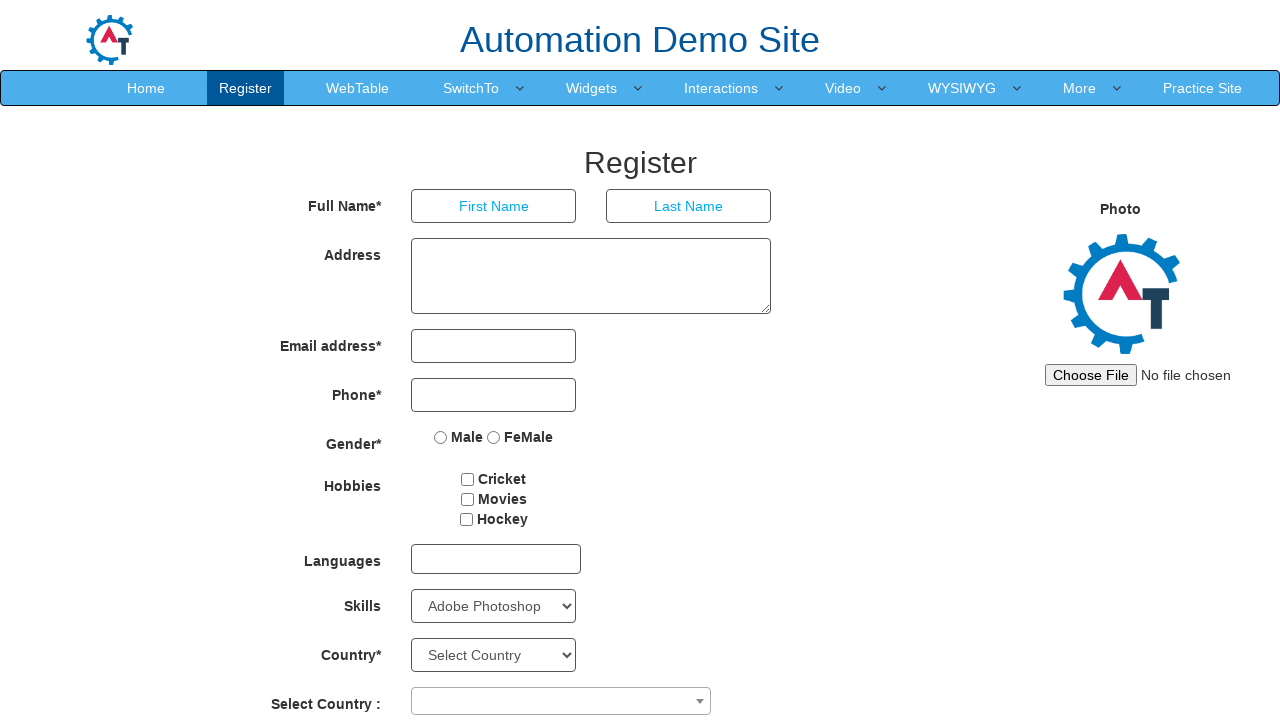

Waited for UI to update after selection
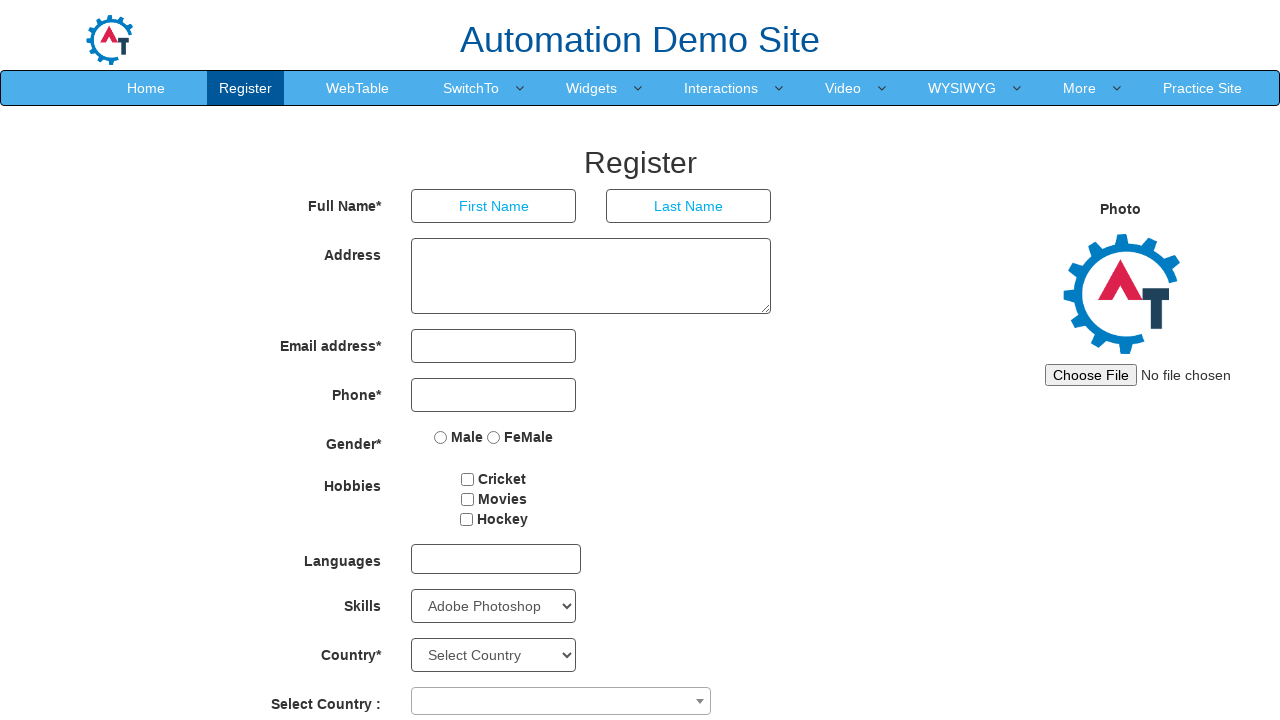

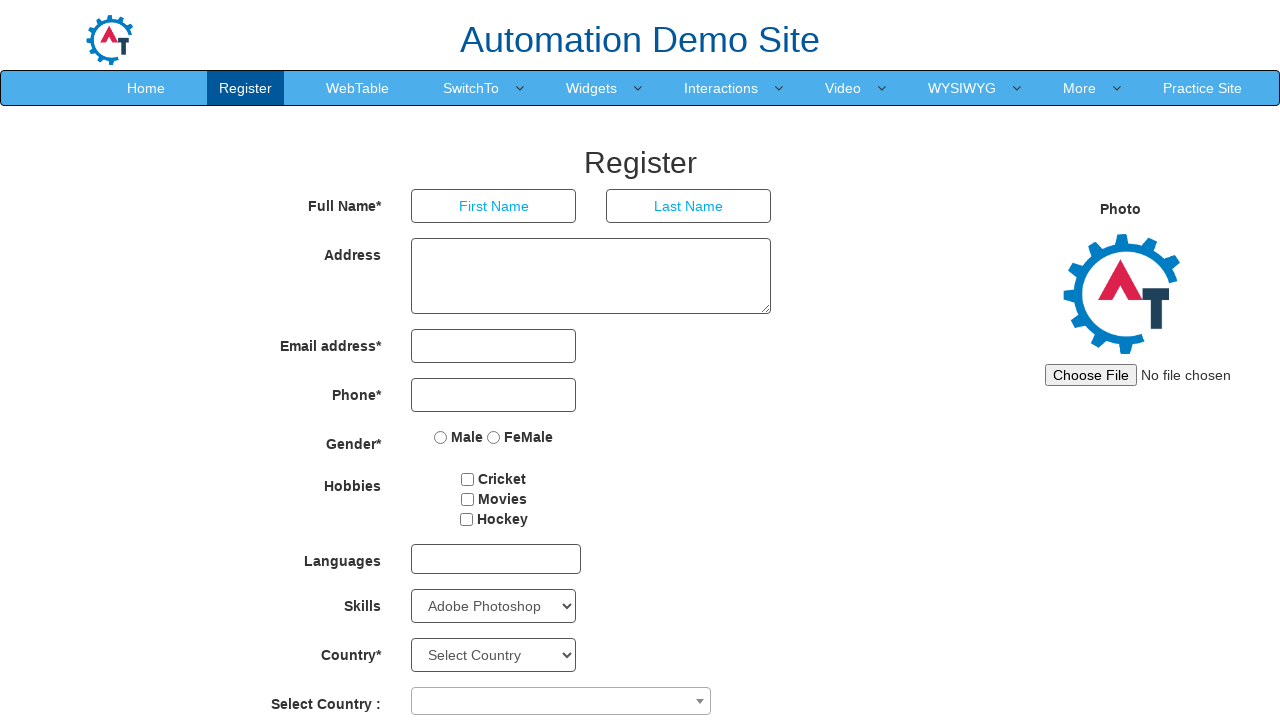